Tests the Add/Remove Elements functionality by adding multiple elements using the "Add Element" button and then deleting them by clicking the "Delete" buttons that appear.

Starting URL: https://the-internet.herokuapp.com/add_remove_elements/

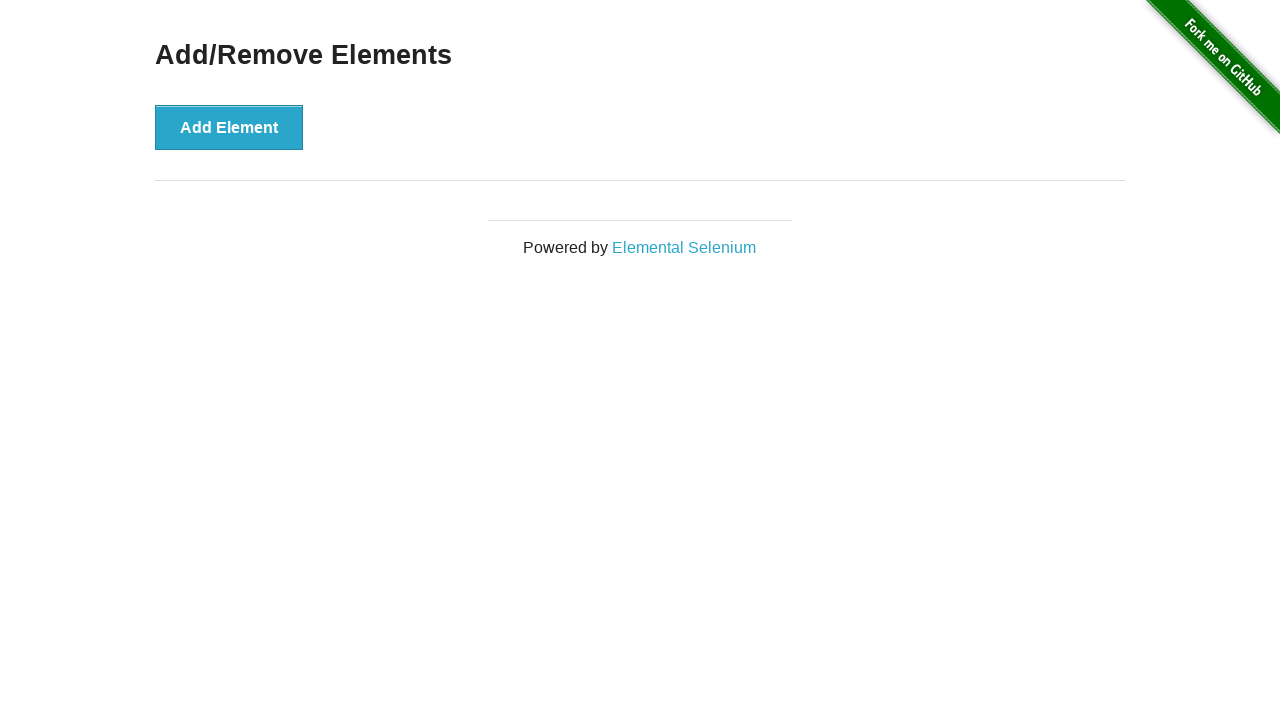

Waited for example container to be visible
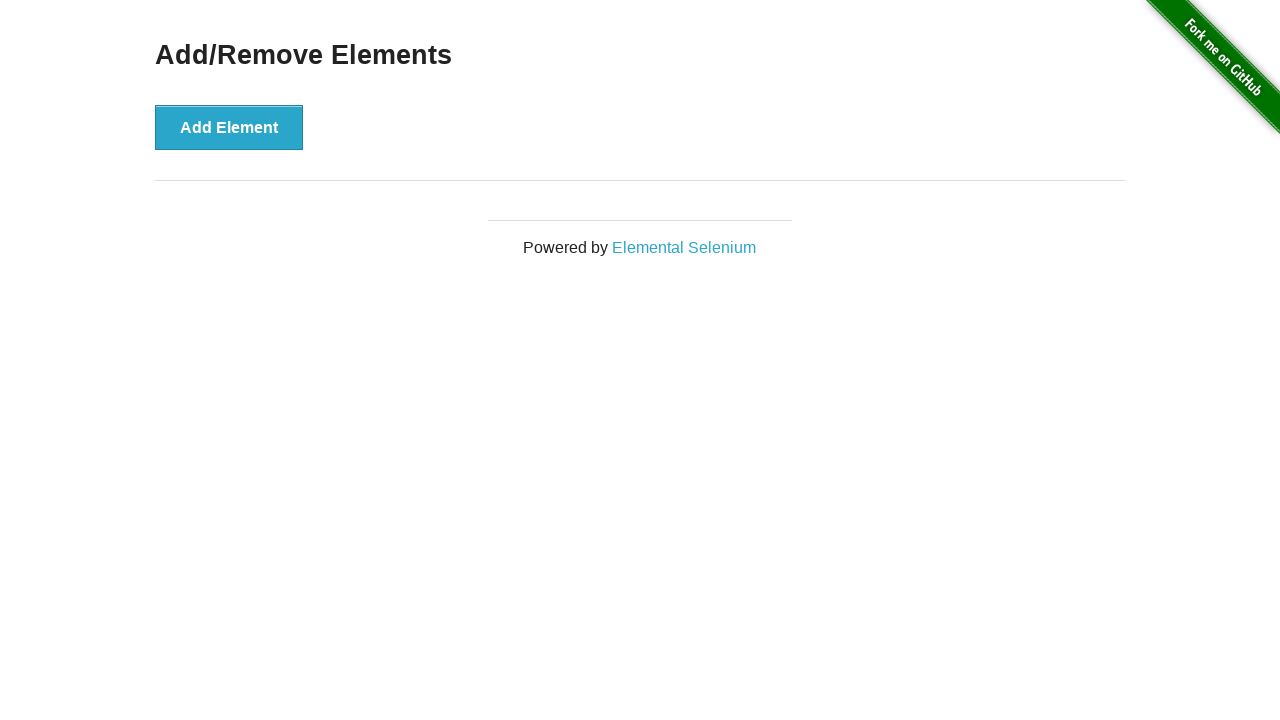

Clicked 'Add Element' button (1st click) at (229, 127) on xpath=//button[@onclick='addElement()']
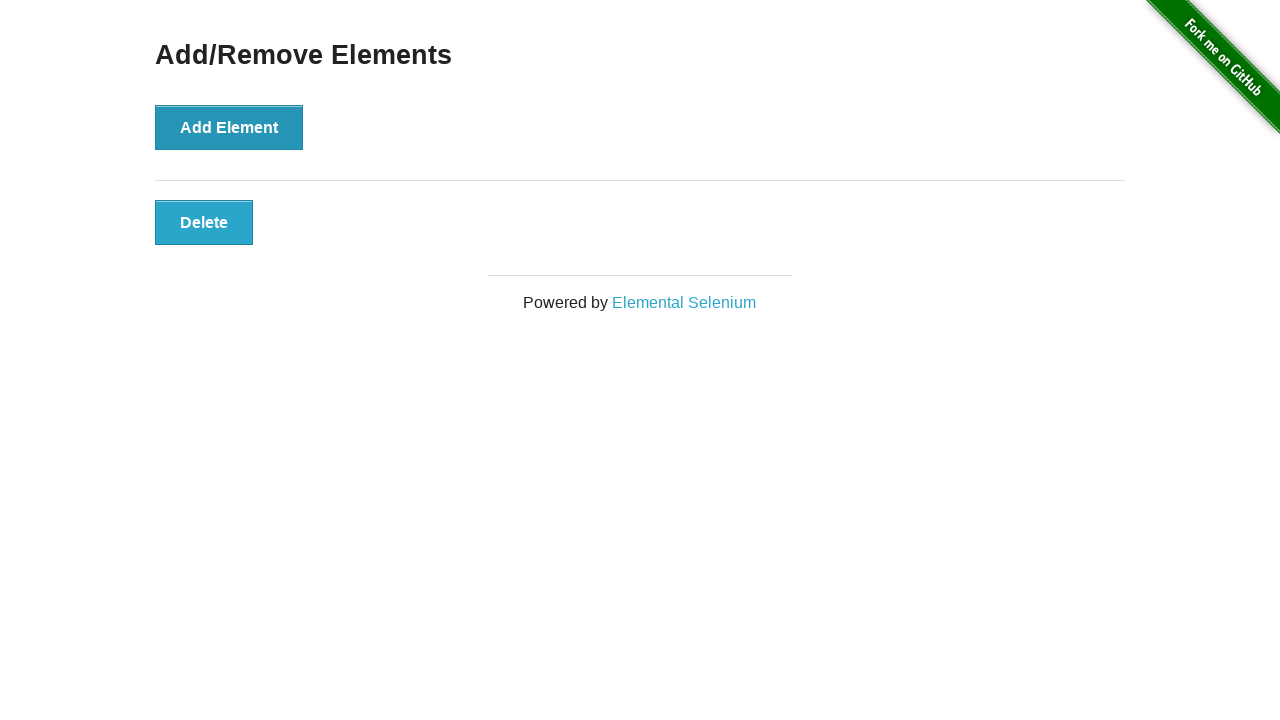

Clicked 'Add Element' button (2nd click) at (229, 127) on xpath=//button[@onclick='addElement()']
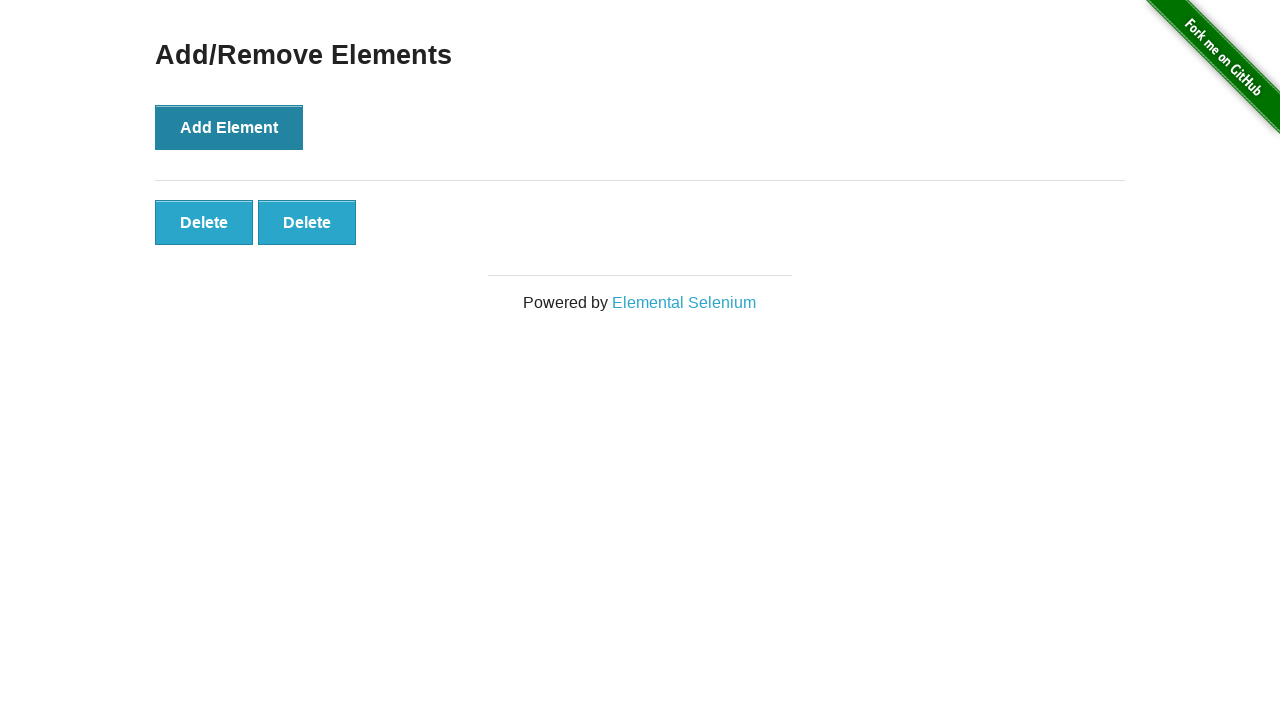

Clicked 'Add Element' button (3rd click) at (229, 127) on xpath=//button[@onclick='addElement()']
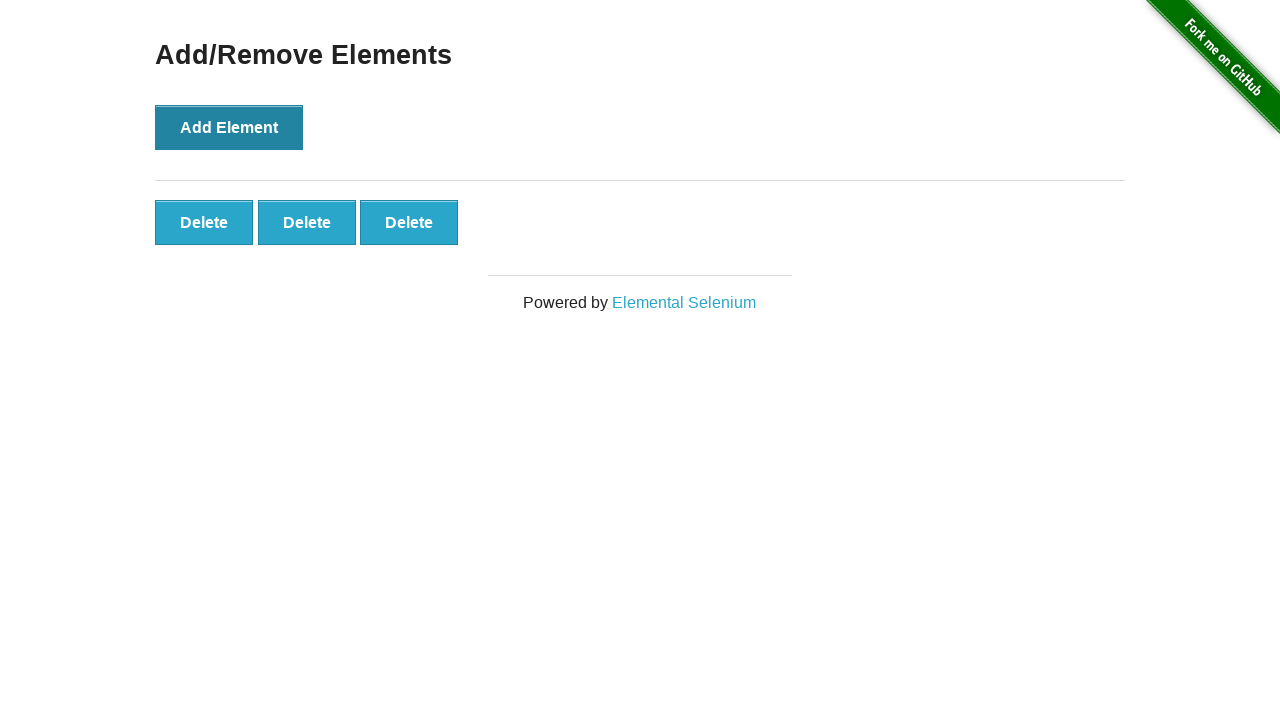

Waited for delete buttons to appear
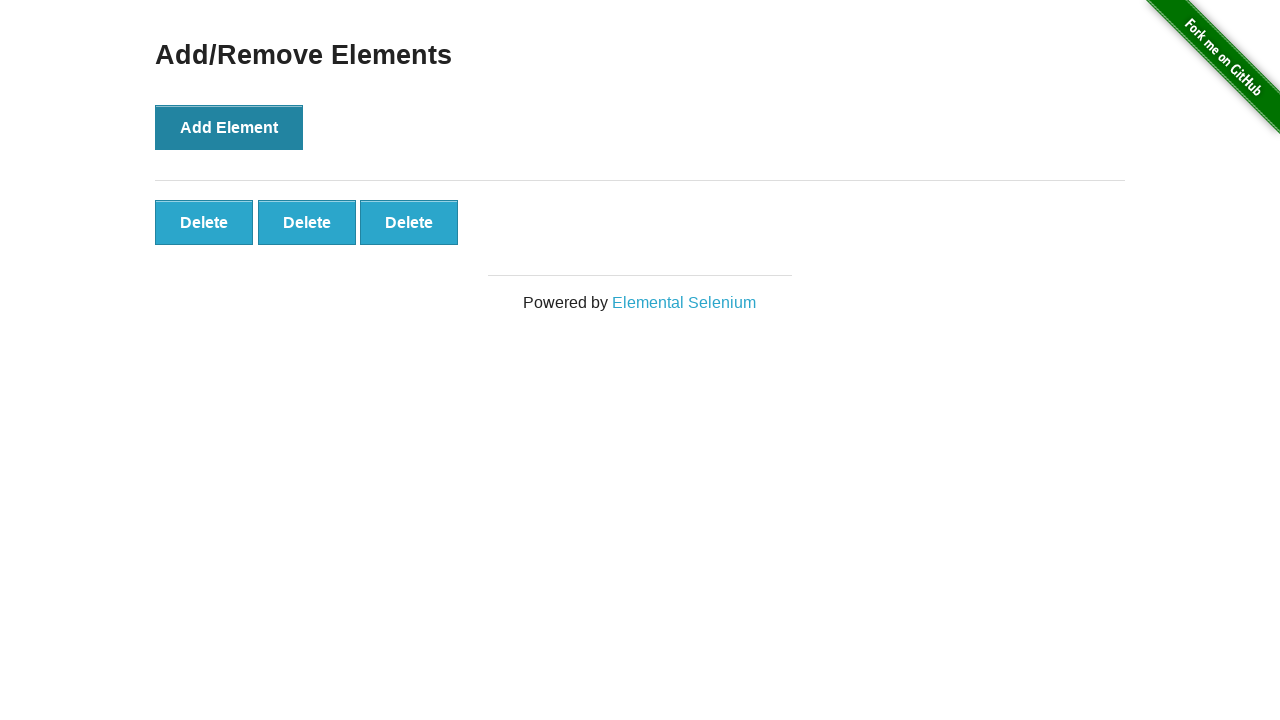

Clicked delete button to remove first element at (204, 222) on xpath=//button[@onclick='deleteElement()'] >> nth=0
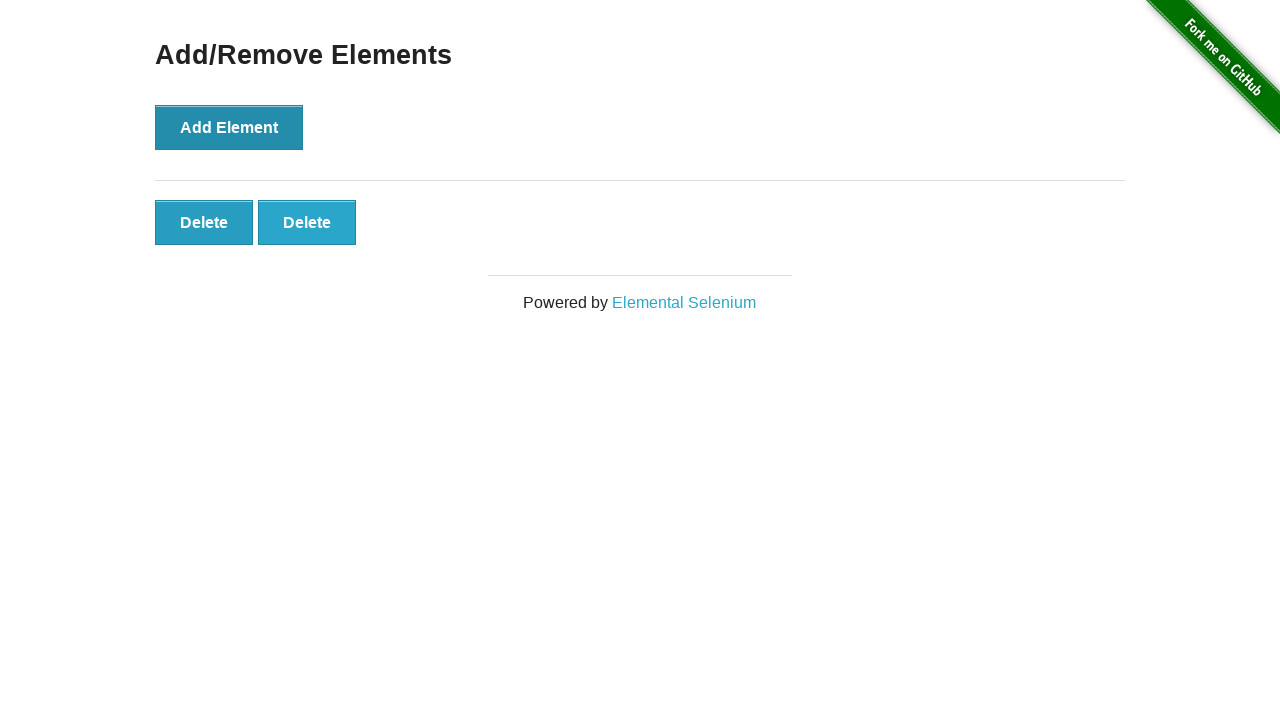

Clicked delete button to remove second element at (204, 222) on xpath=//button[@onclick='deleteElement()'] >> nth=0
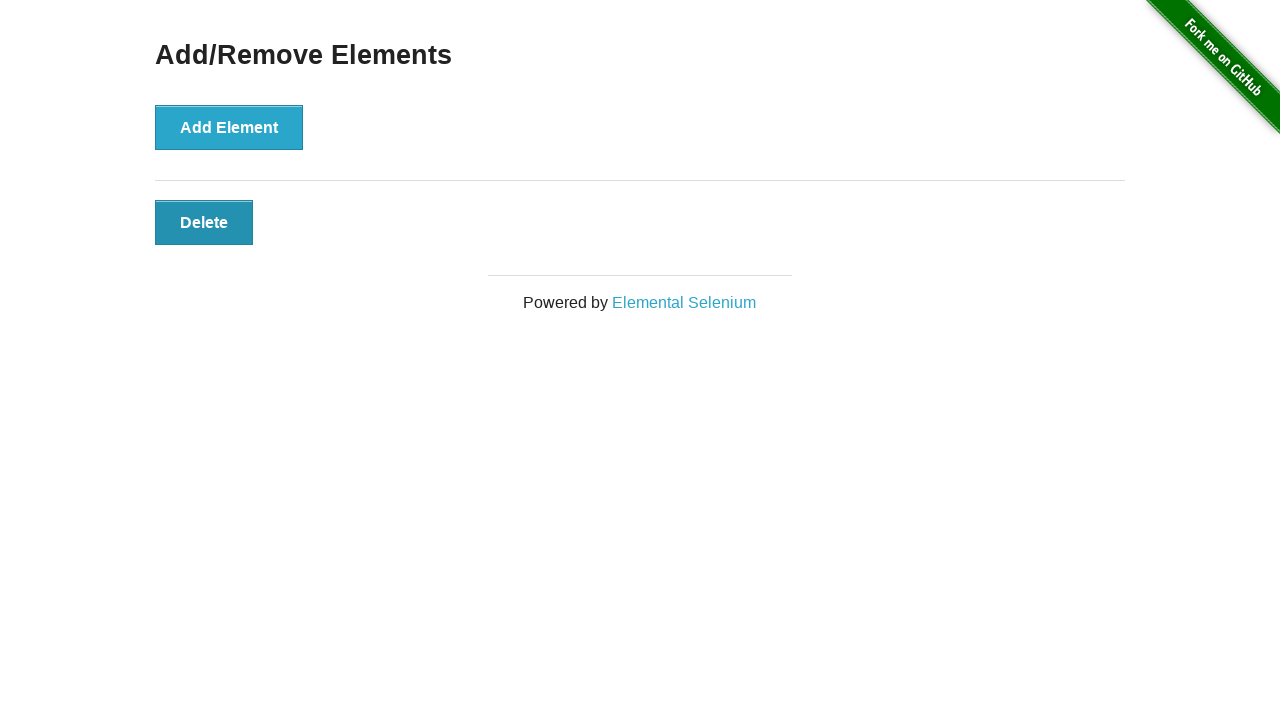

Clicked delete button to remove third element at (204, 222) on xpath=//button[@onclick='deleteElement()'] >> nth=0
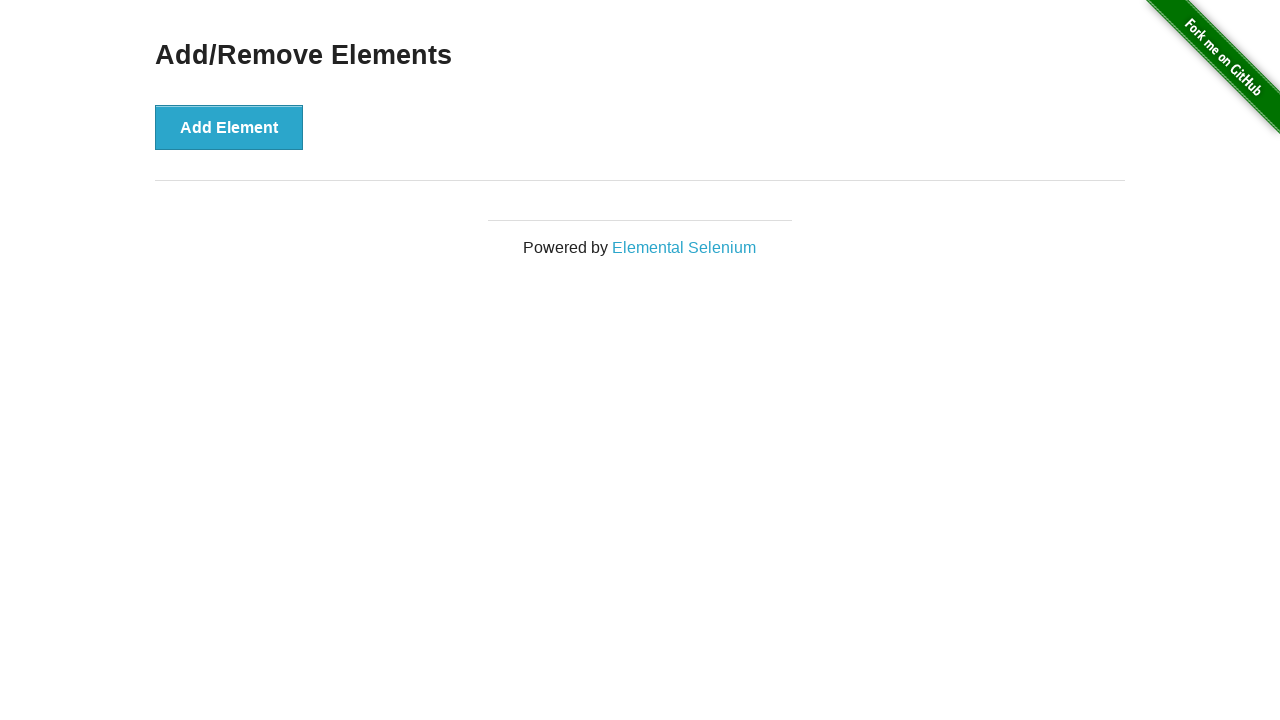

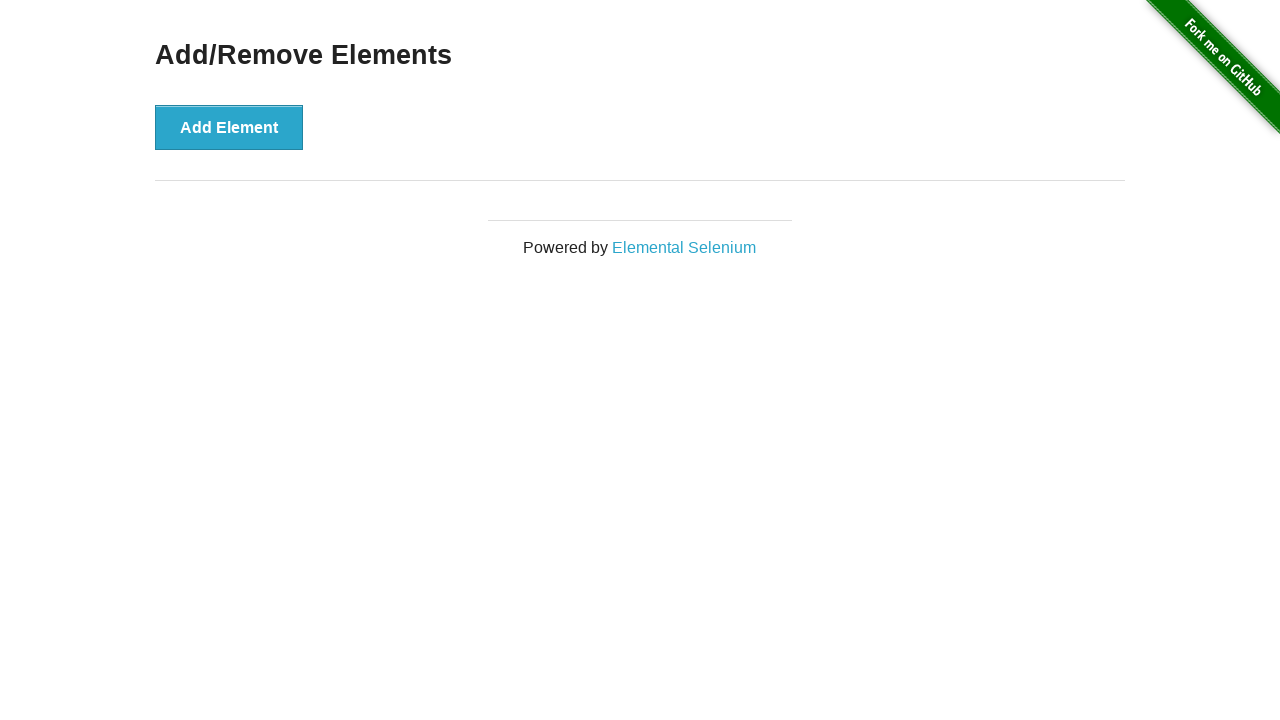